Tests different page scrolling techniques on W3Schools HTML tables page, including scrolling to specific elements and to the top/bottom of the page

Starting URL: https://www.w3schools.com/html/html_tables.asp

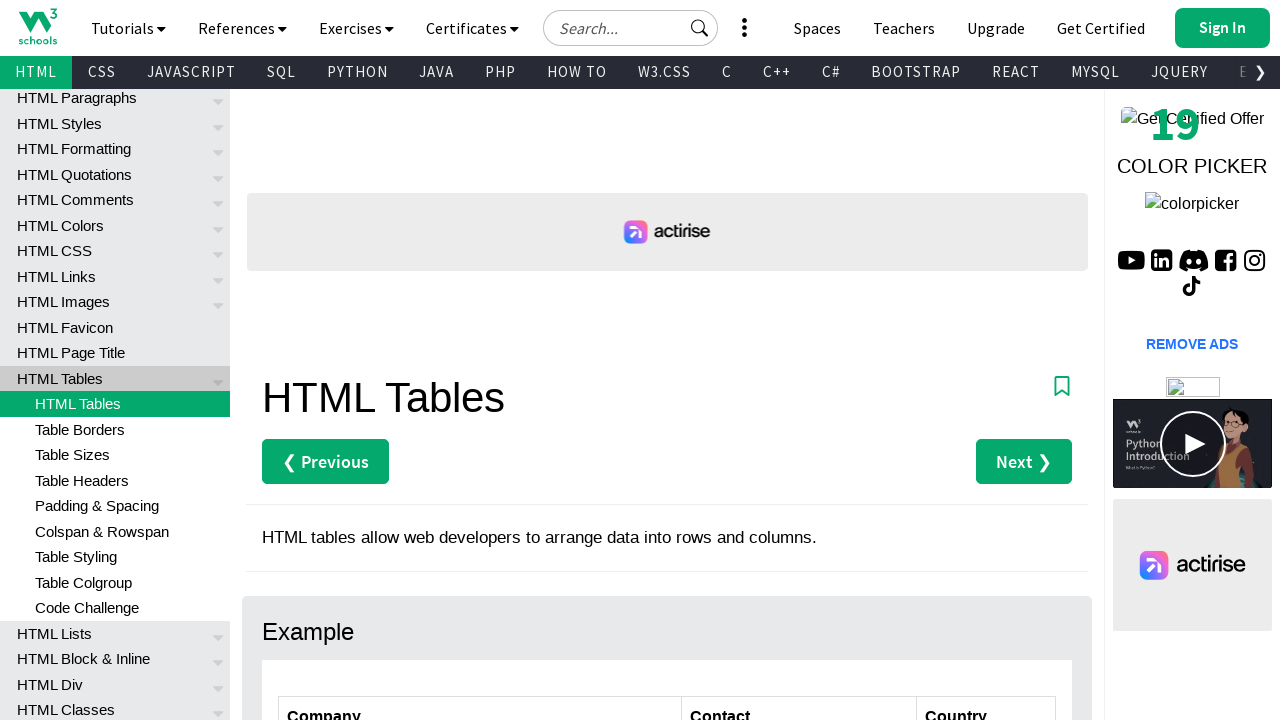

Scrolled to the bottom of the page using Ctrl+End
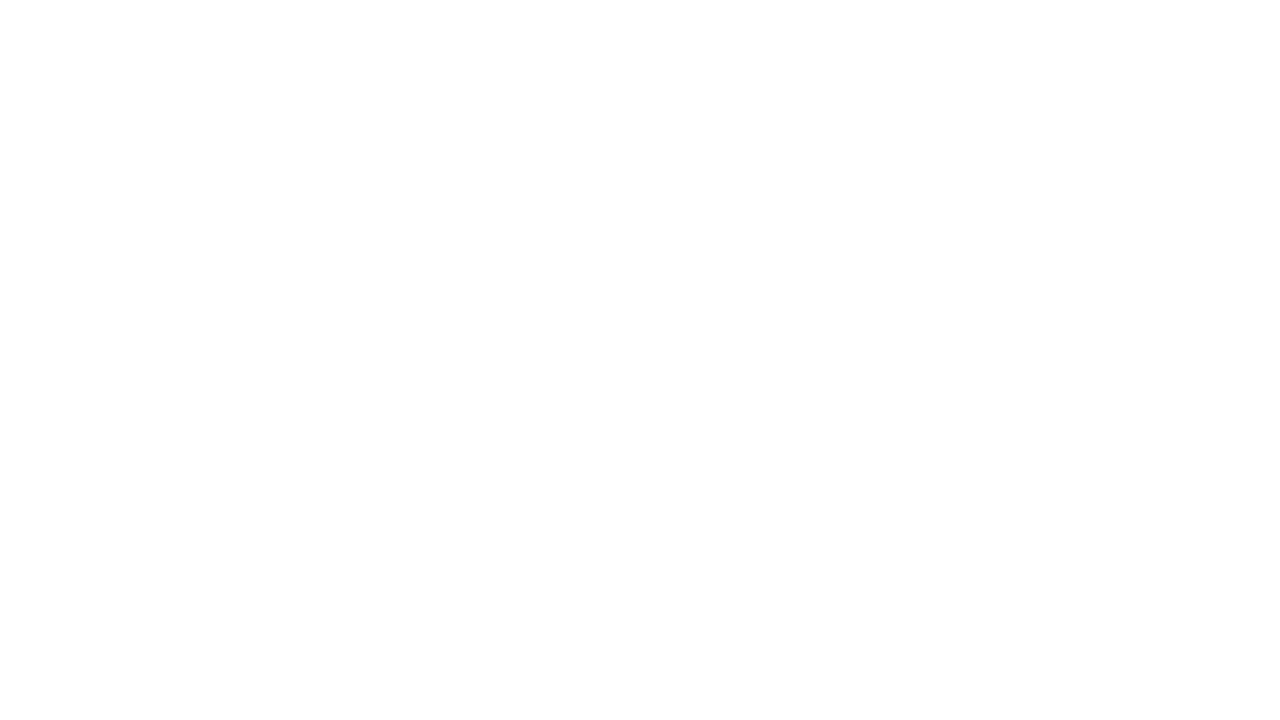

Scrolled back to the top of the page using Ctrl+Home
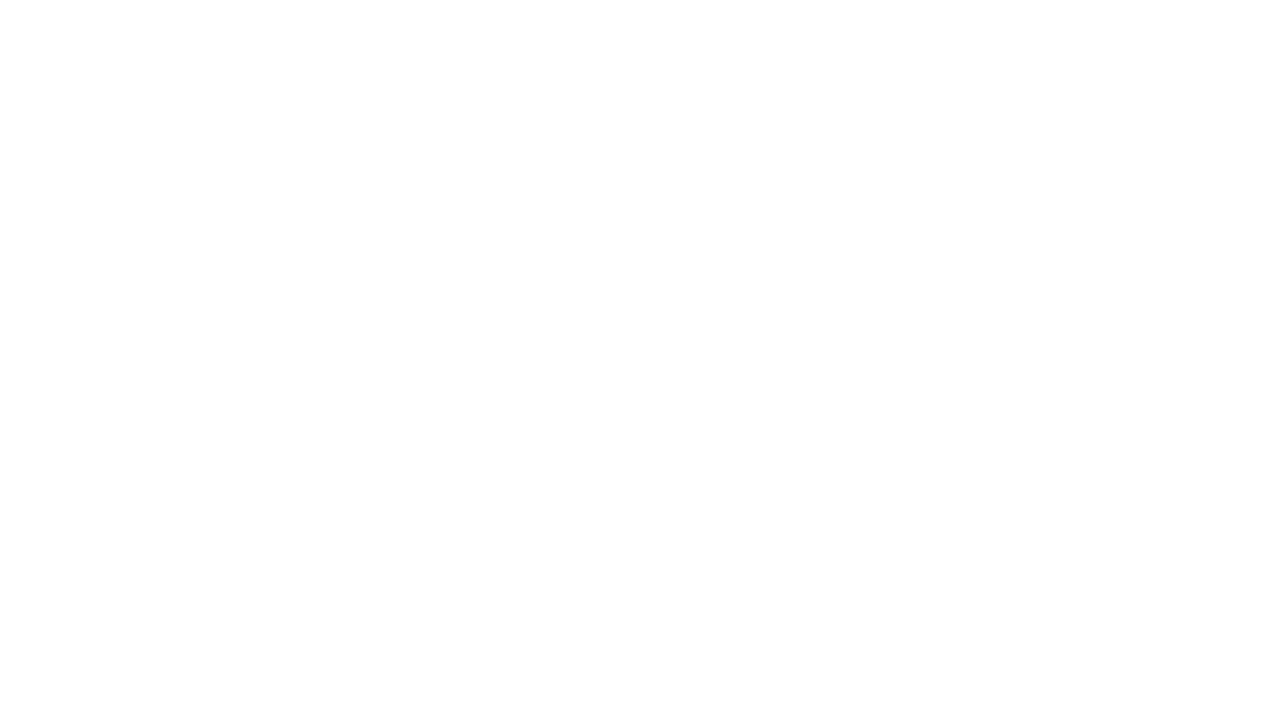

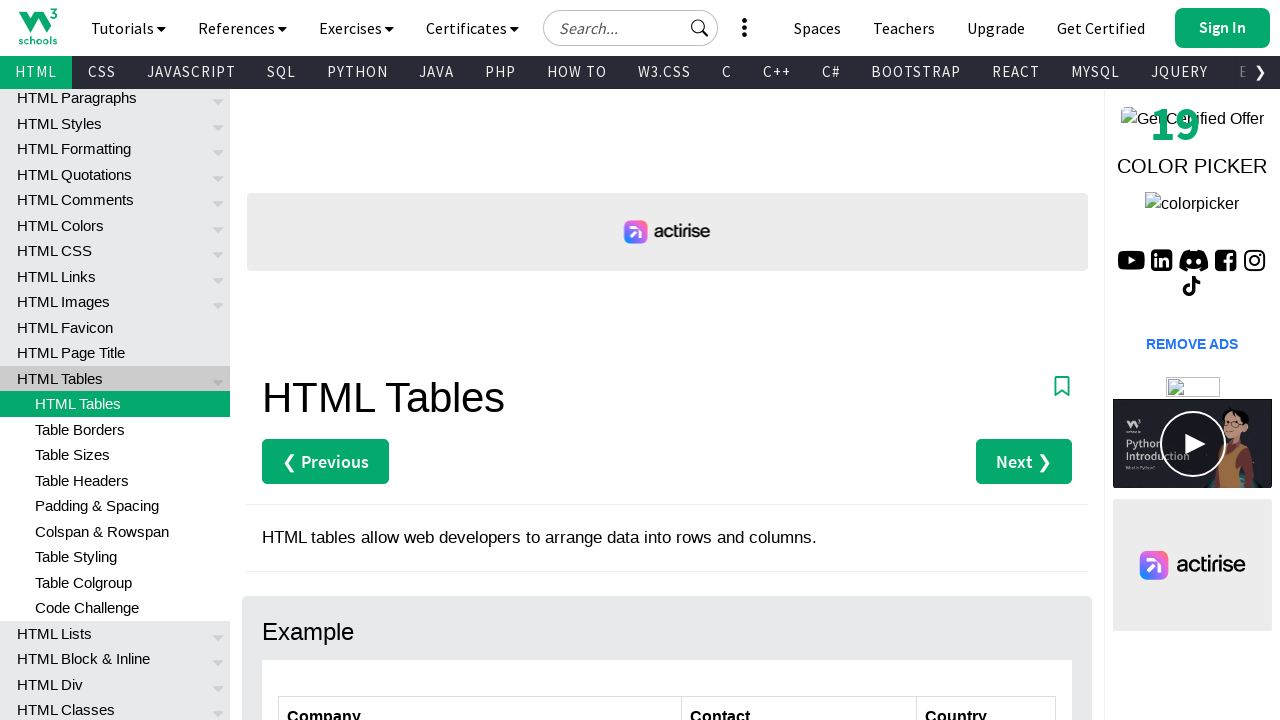